Tests file download functionality by clicking the download button and waiting for the download to complete

Starting URL: https://rahulshettyacademy.com/upload-download-test/index.html

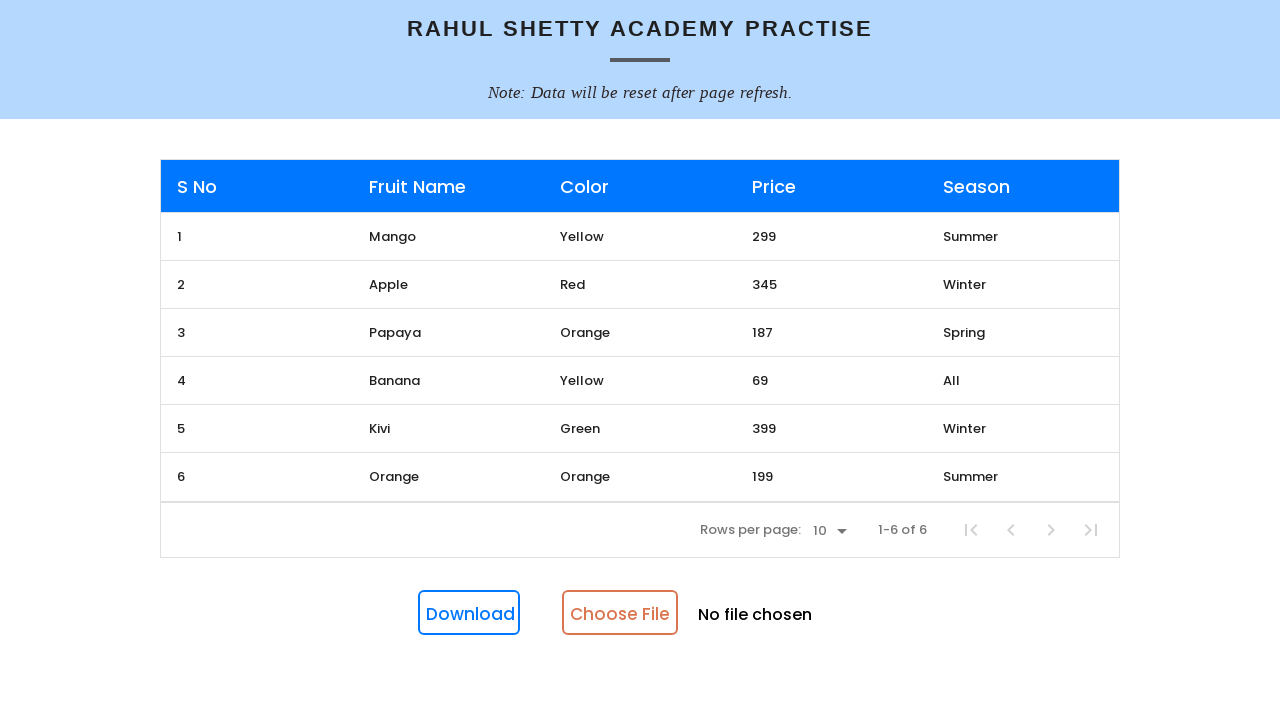

Clicked download button and initiated file download at (469, 613) on #downloadButton
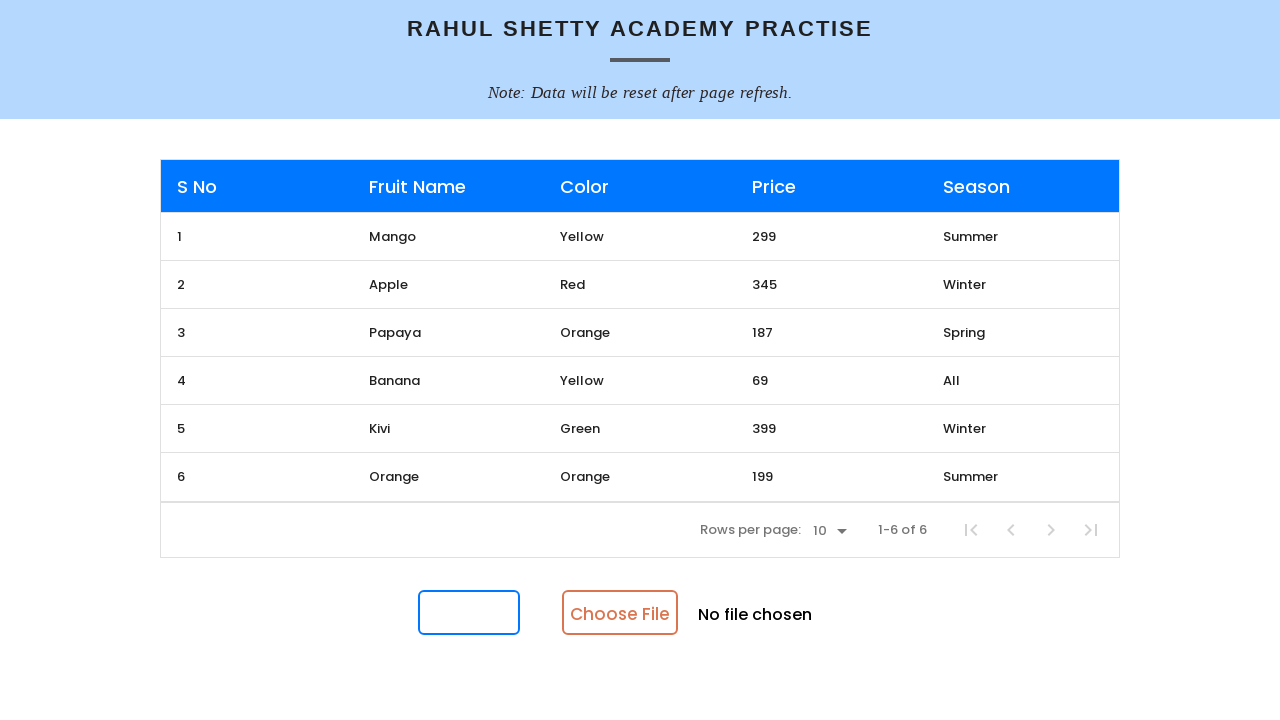

File download completed successfully
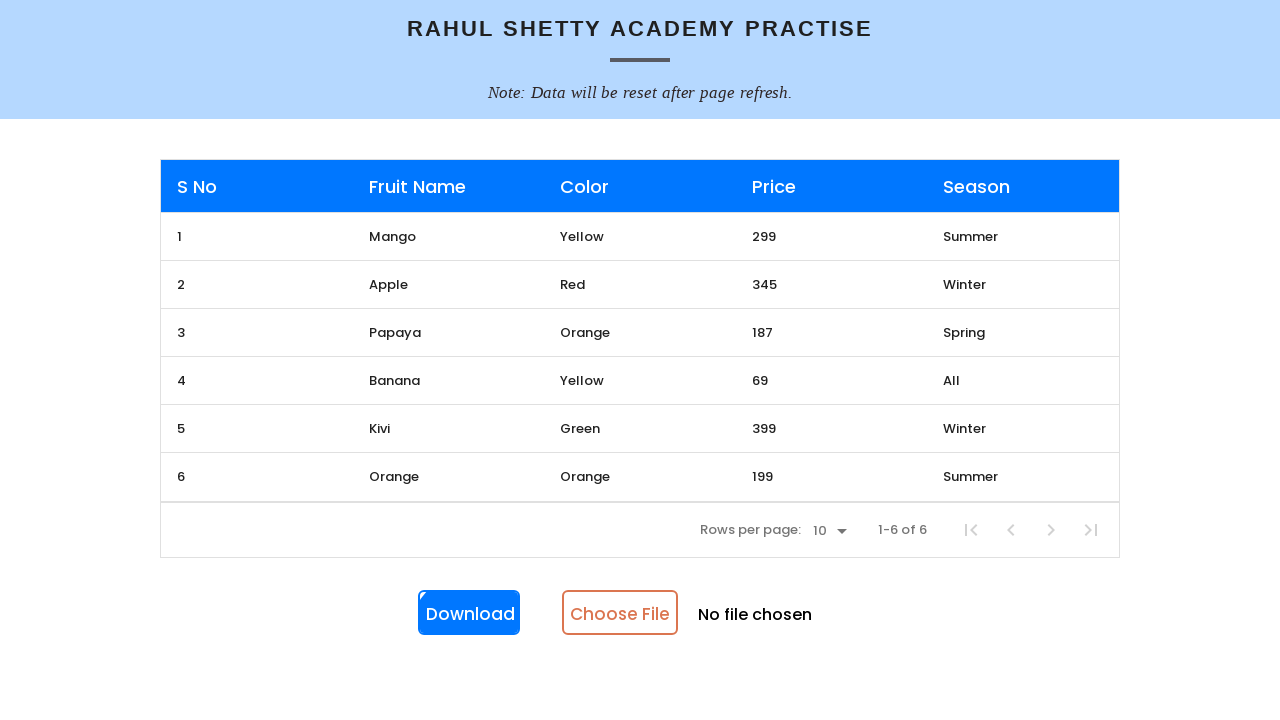

Retrieved downloaded filename: download.xlsx
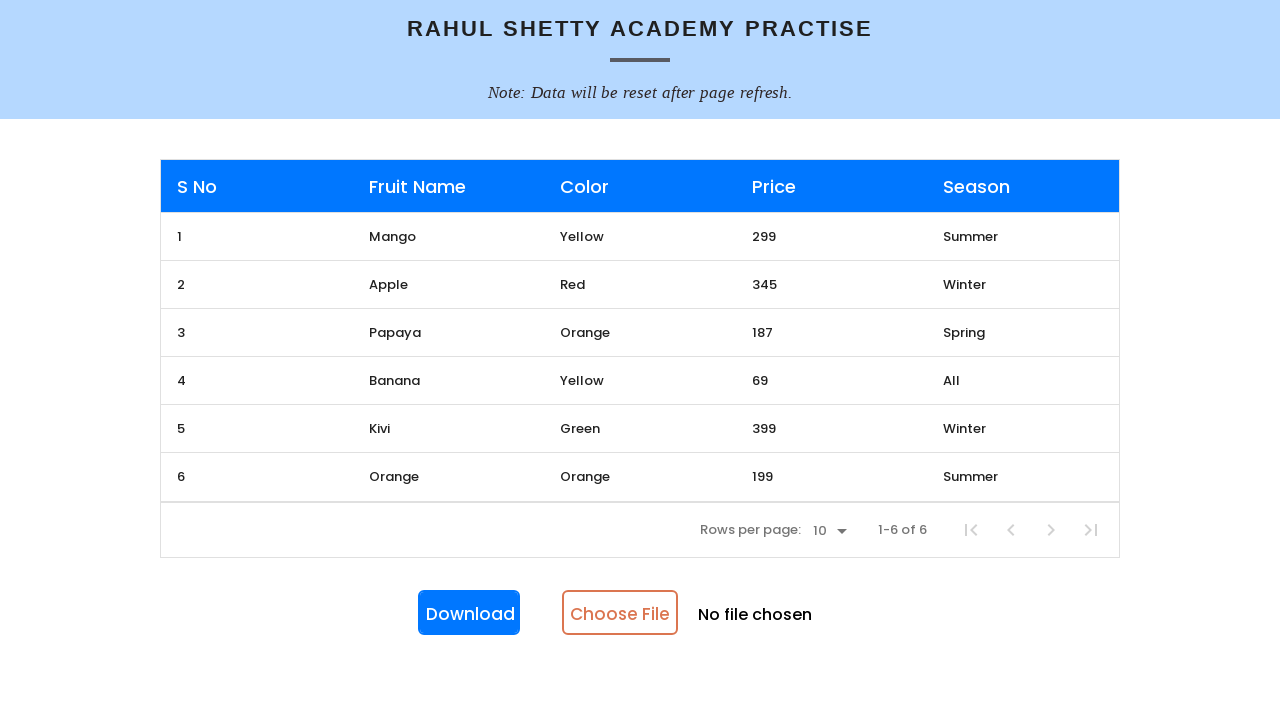

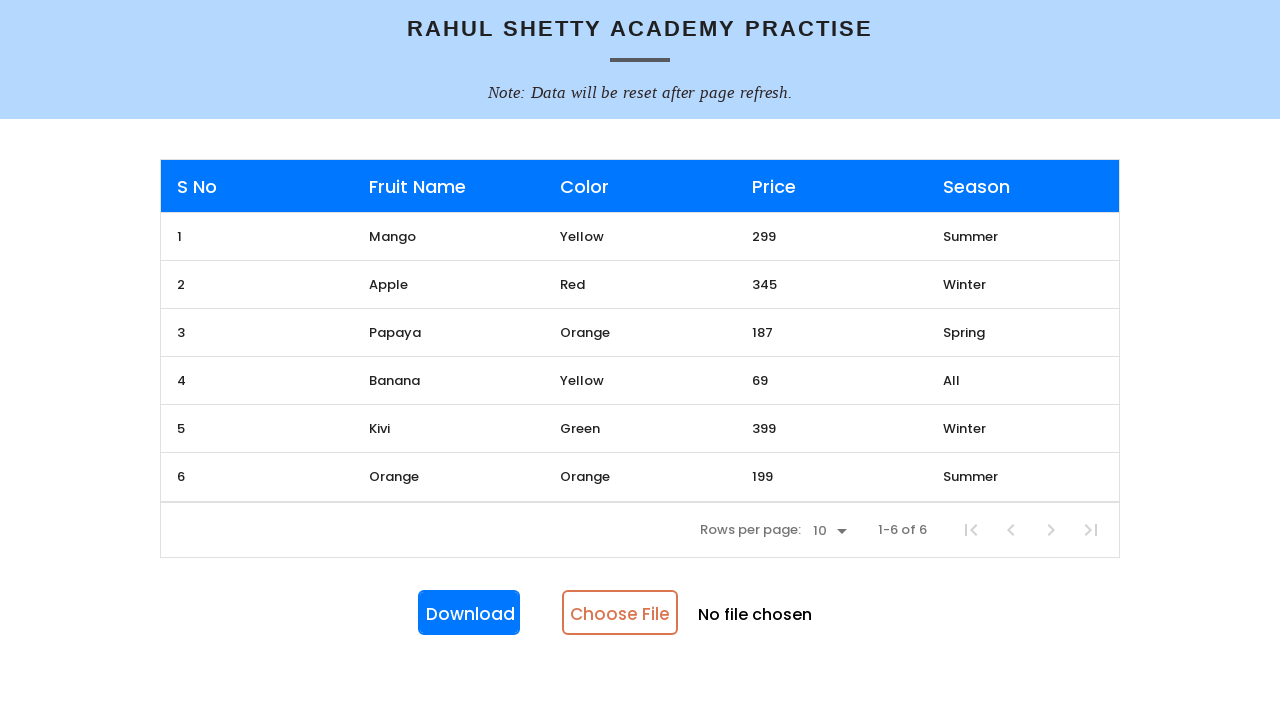